Tests dynamic controls functionality by clicking on the Dynamic Controls link, enabling an input field, and entering text to verify the input is working correctly

Starting URL: https://the-internet.herokuapp.com/

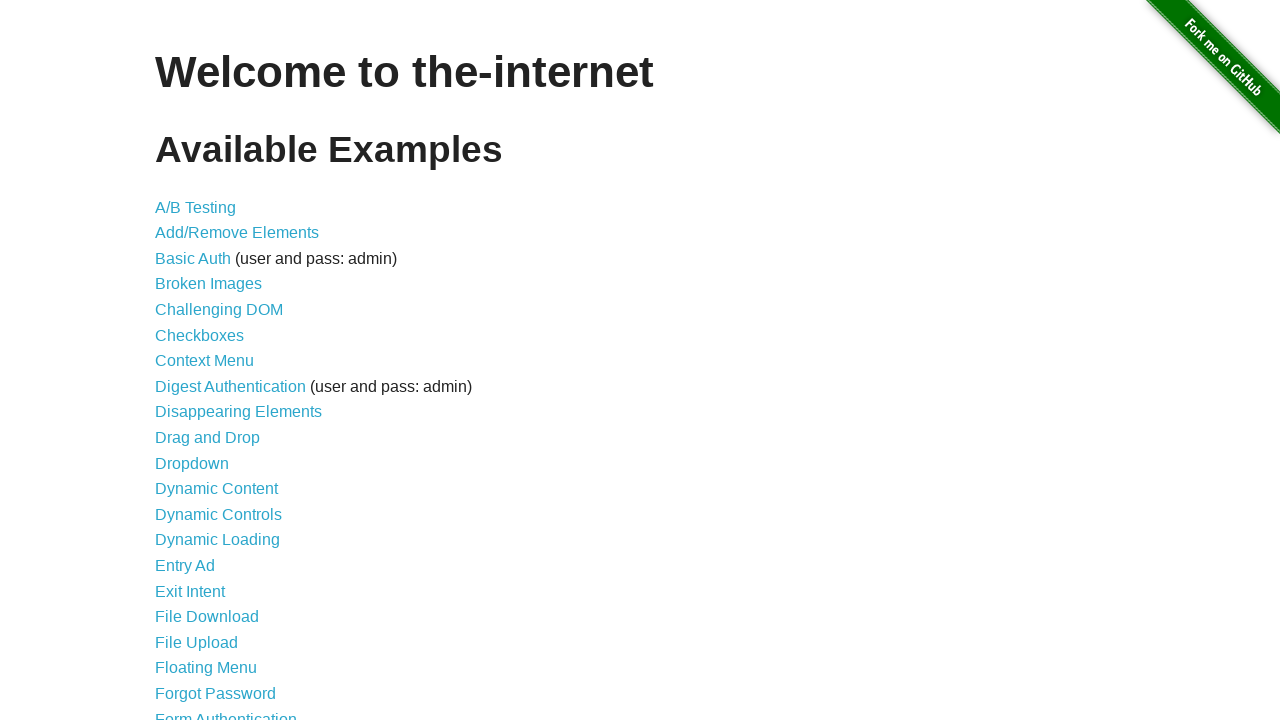

Clicked on Dynamic Controls link at (218, 514) on text=Dynamic Controls
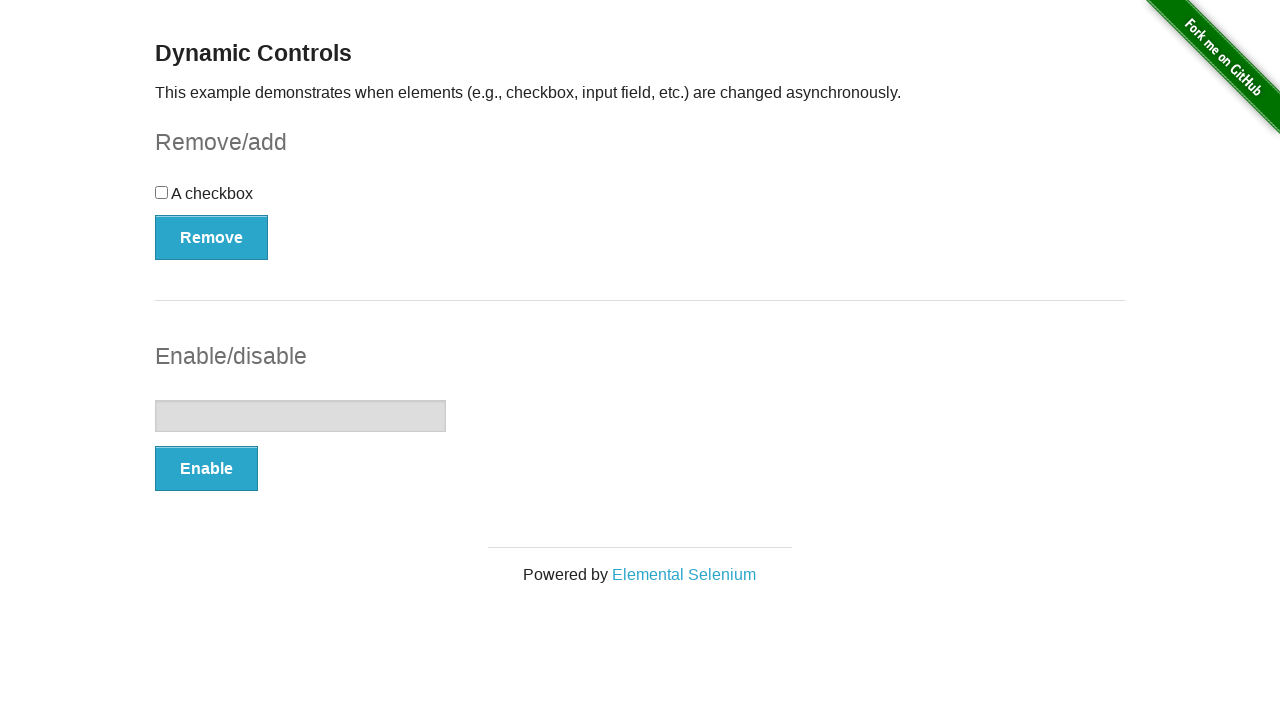

Clicked the Enable button at (206, 469) on xpath=//button[text()='Enable']
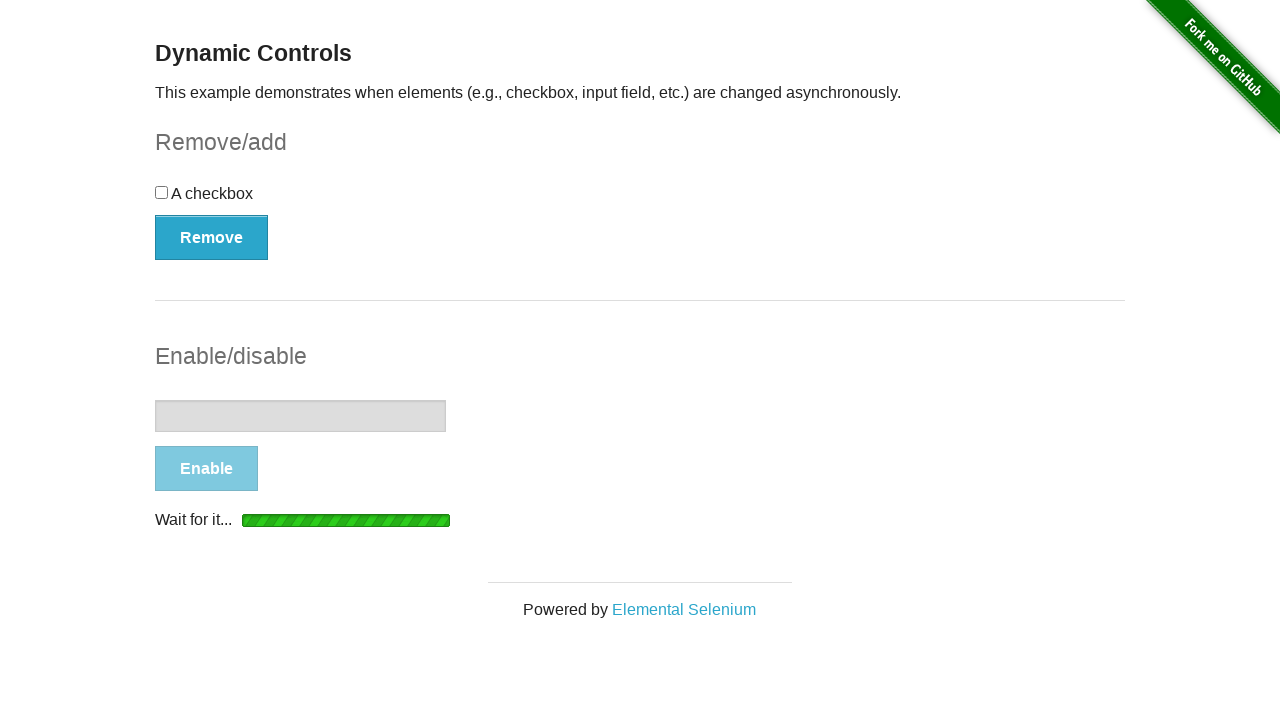

Input field became enabled and clickable
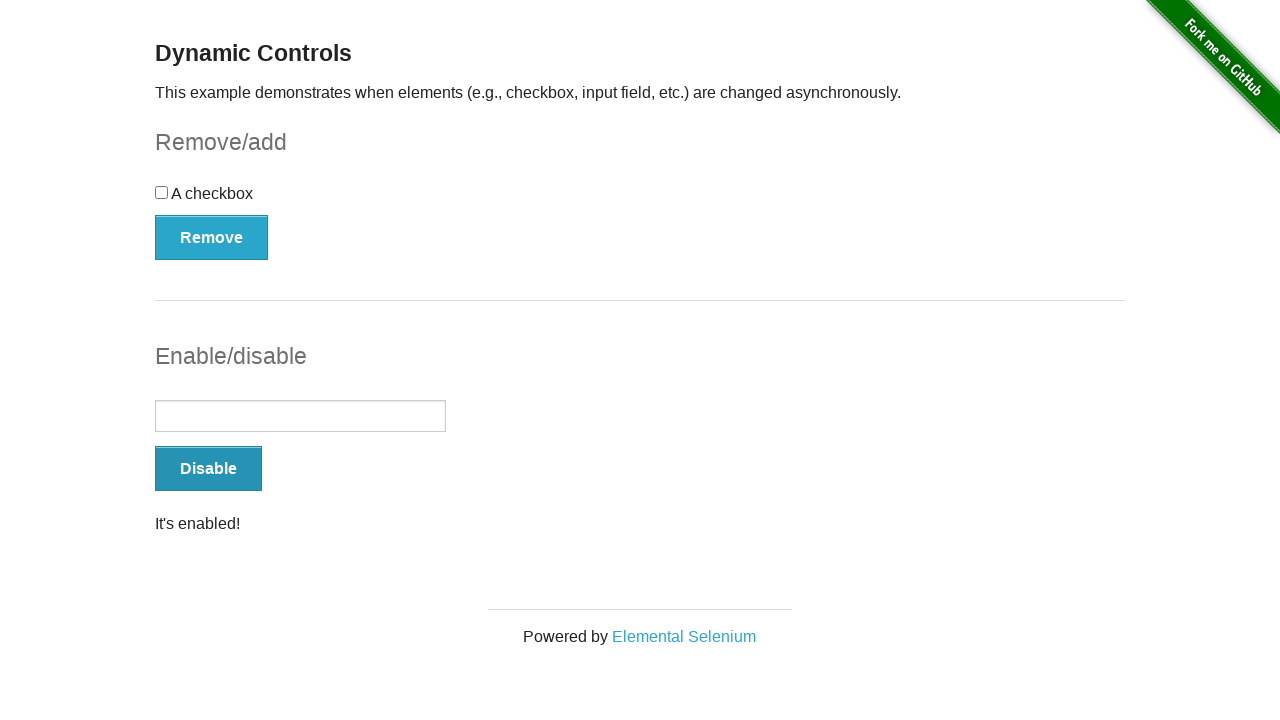

Entered 'Hi' text in the input field on input[type='text']
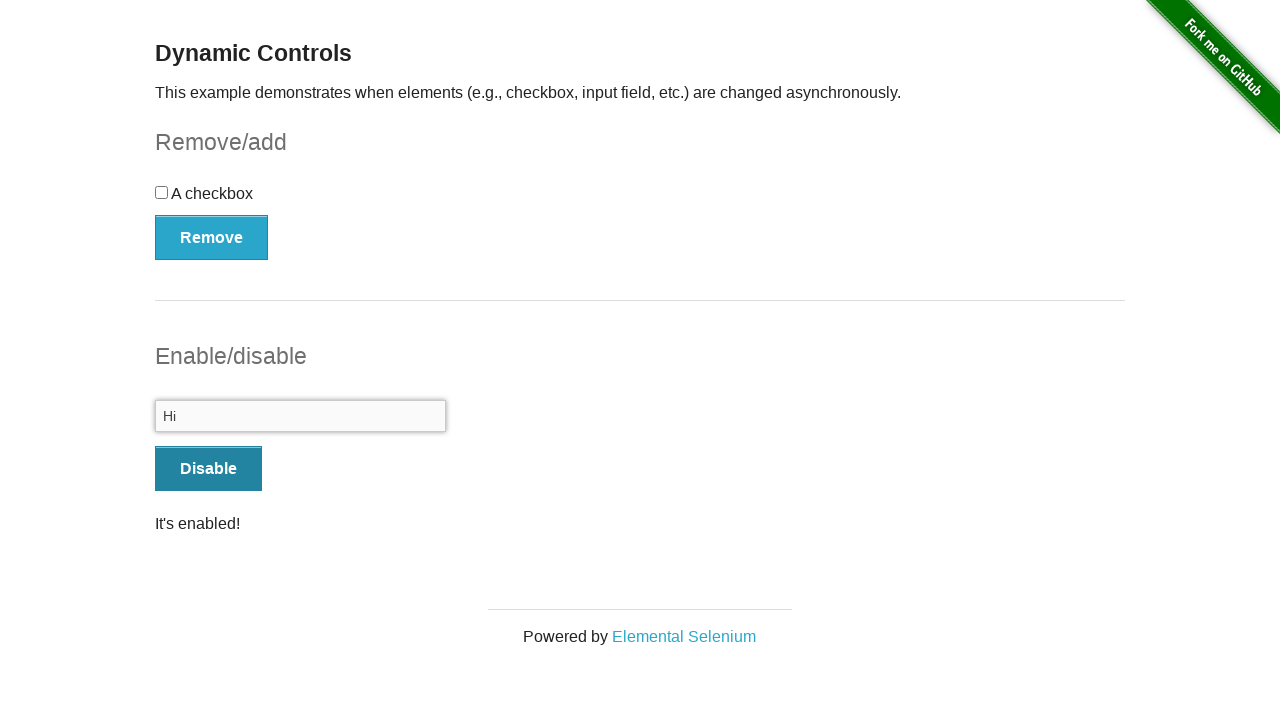

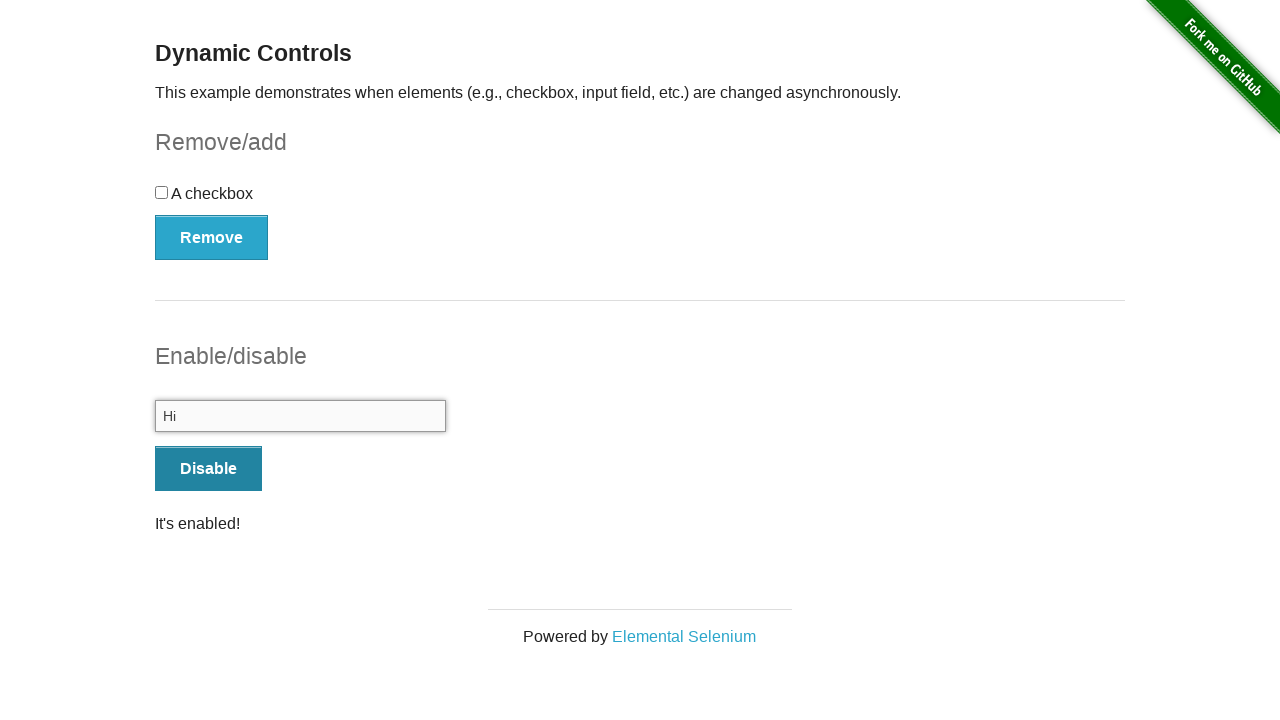